Navigates to MoneyControl financial website and verifies the page loads by checking the page title

Starting URL: https://www.moneycontrol.com/

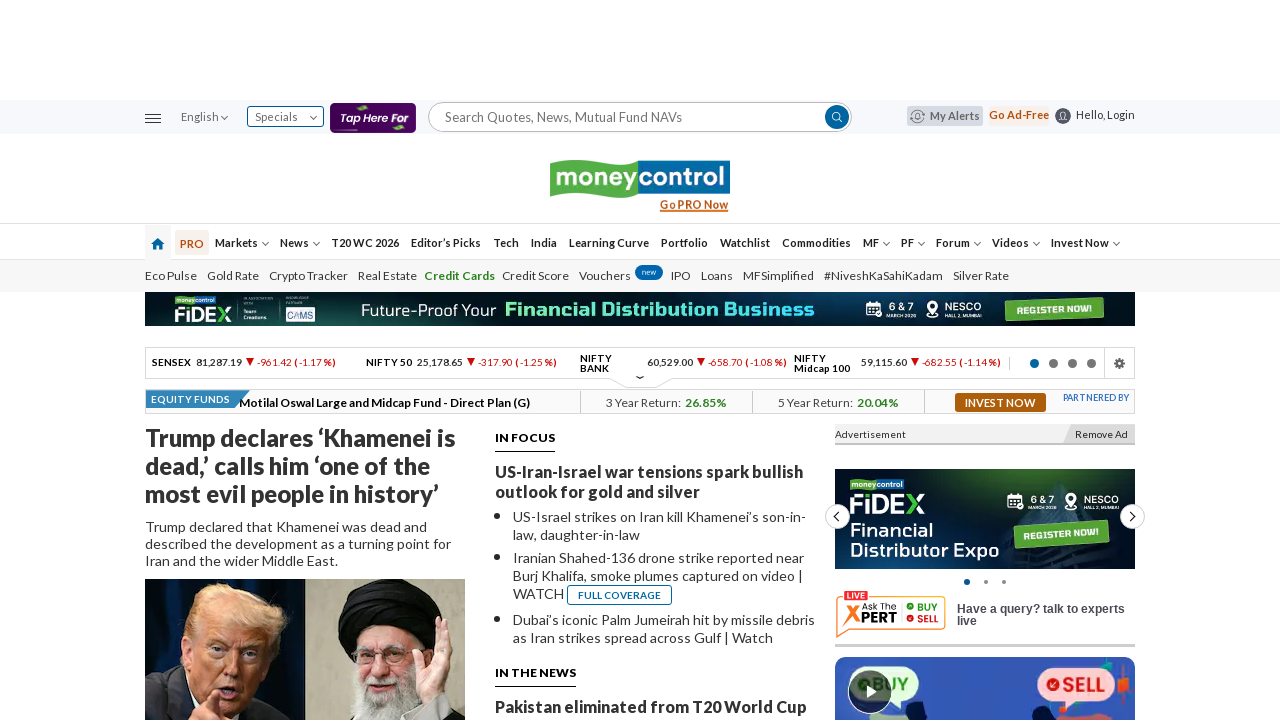

Waited for page to reach domcontentloaded state
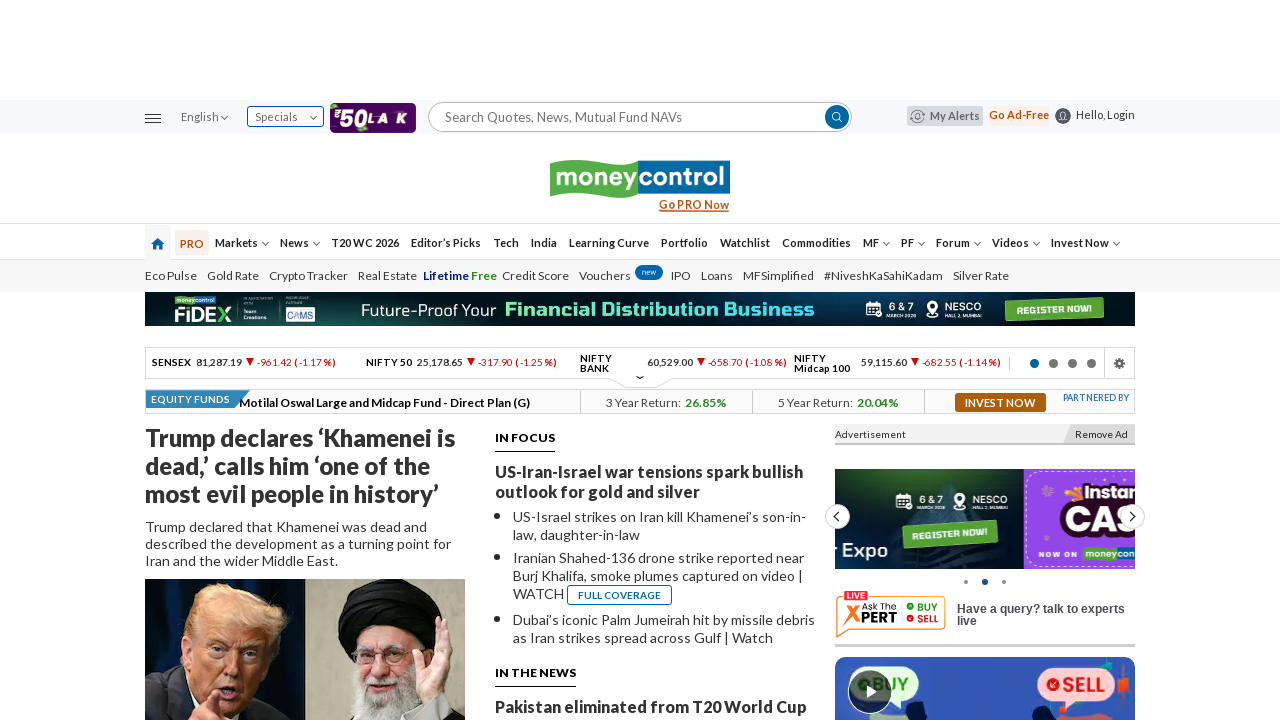

Retrieved page title: 'Business News Today: Stock and Share Market News, Economy and Finance News, Sensex, Nifty, Global Market, NSE, BSE Live IPO News - Moneycontrol.com'
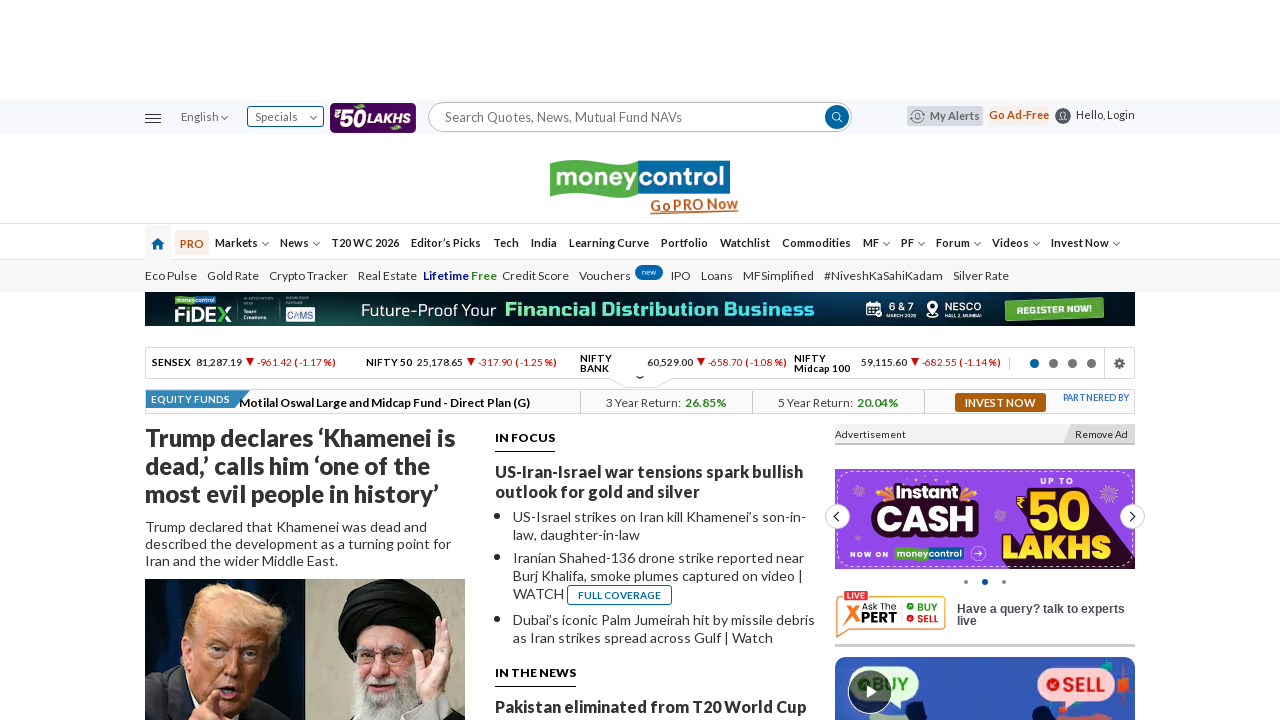

Verified page title is not empty
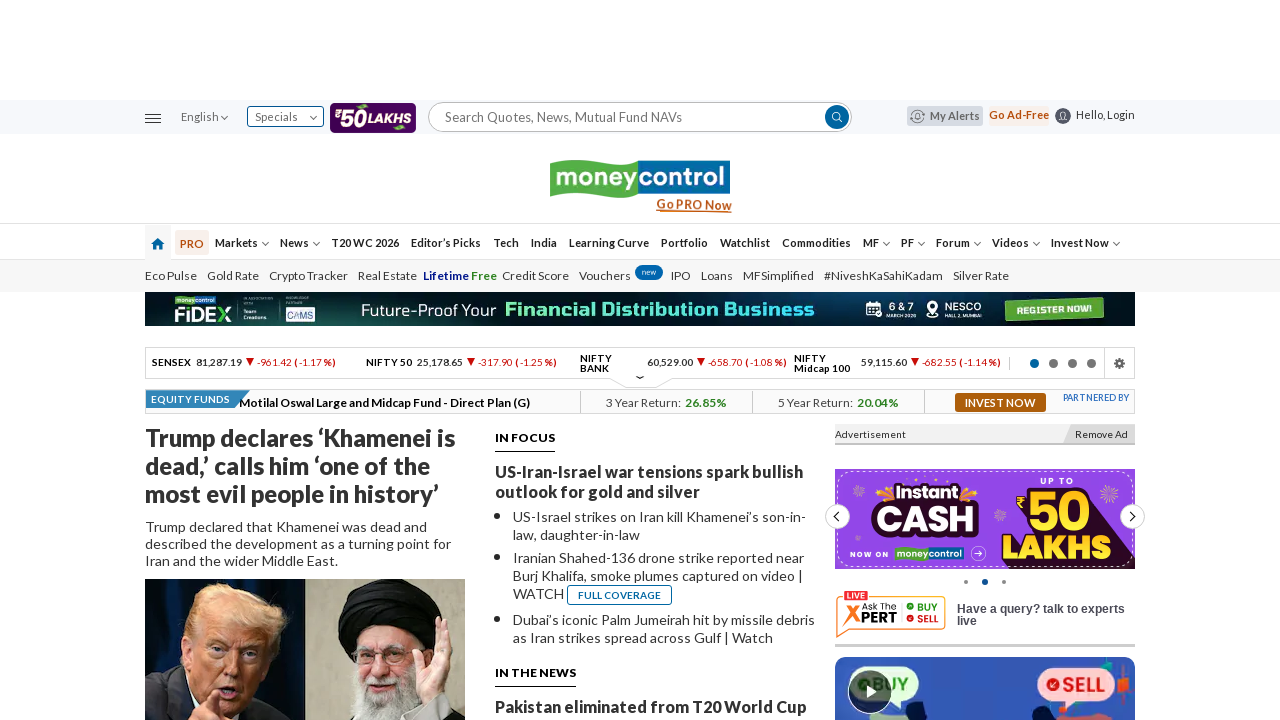

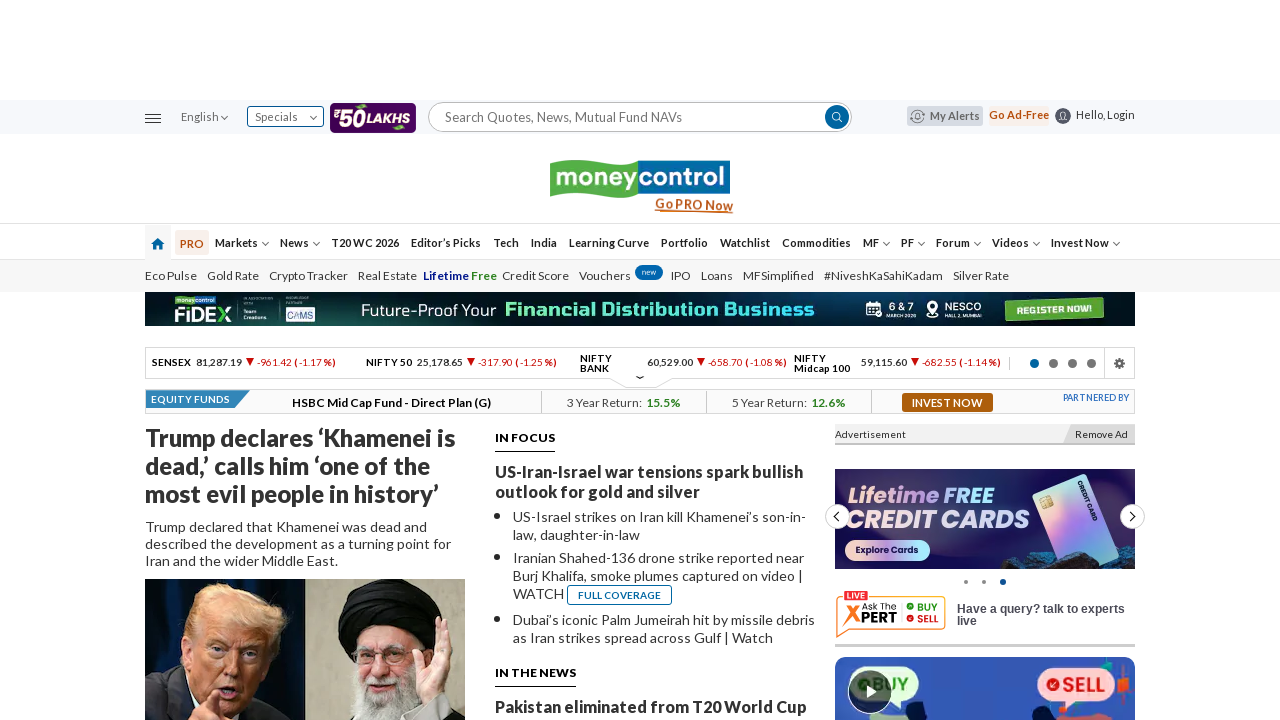